Navigates to the CRM automation playground page and clicks on the "Sign In" link using partial link text matching

Starting URL: https://automationplayground.com/crm/

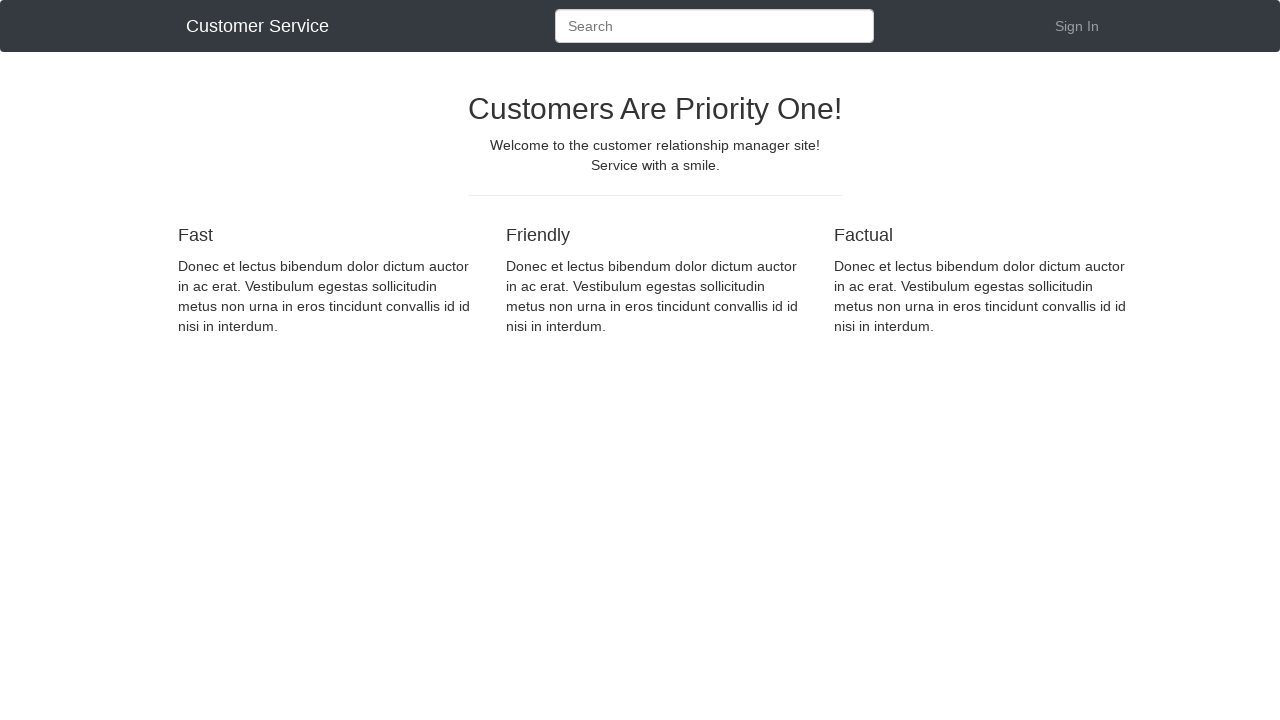

Clicked on the 'Sign In' link using partial link text matching at (1077, 26) on a:has-text('Sign')
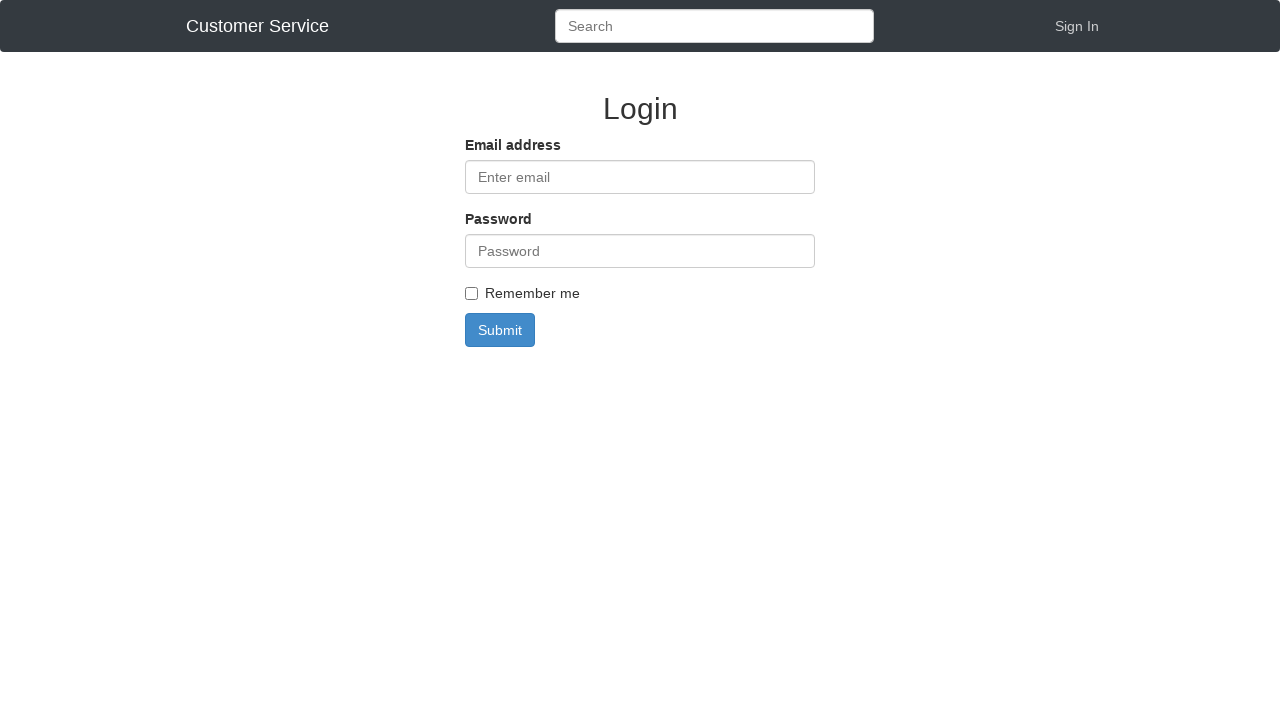

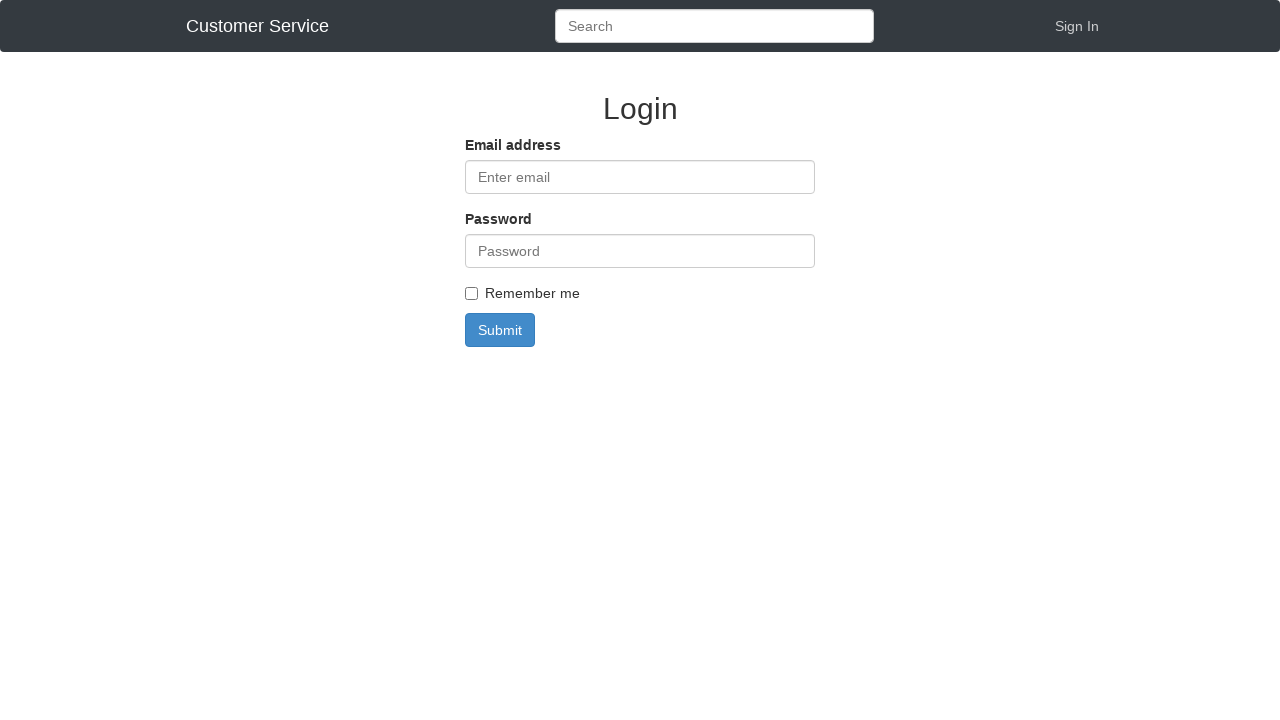